Simple test that navigates to the Rahul Shetty Academy homepage

Starting URL: https://rahulshettyacademy.com

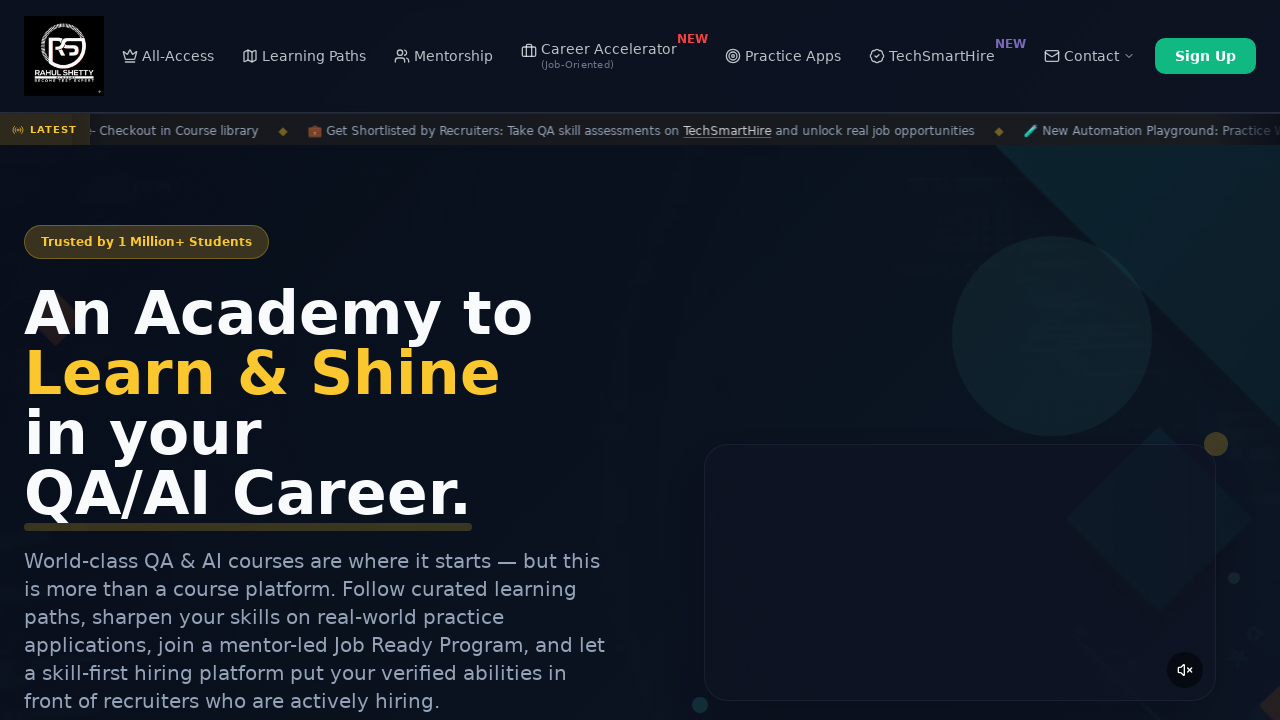

Waited for Rahul Shetty Academy homepage to load (DOM content loaded)
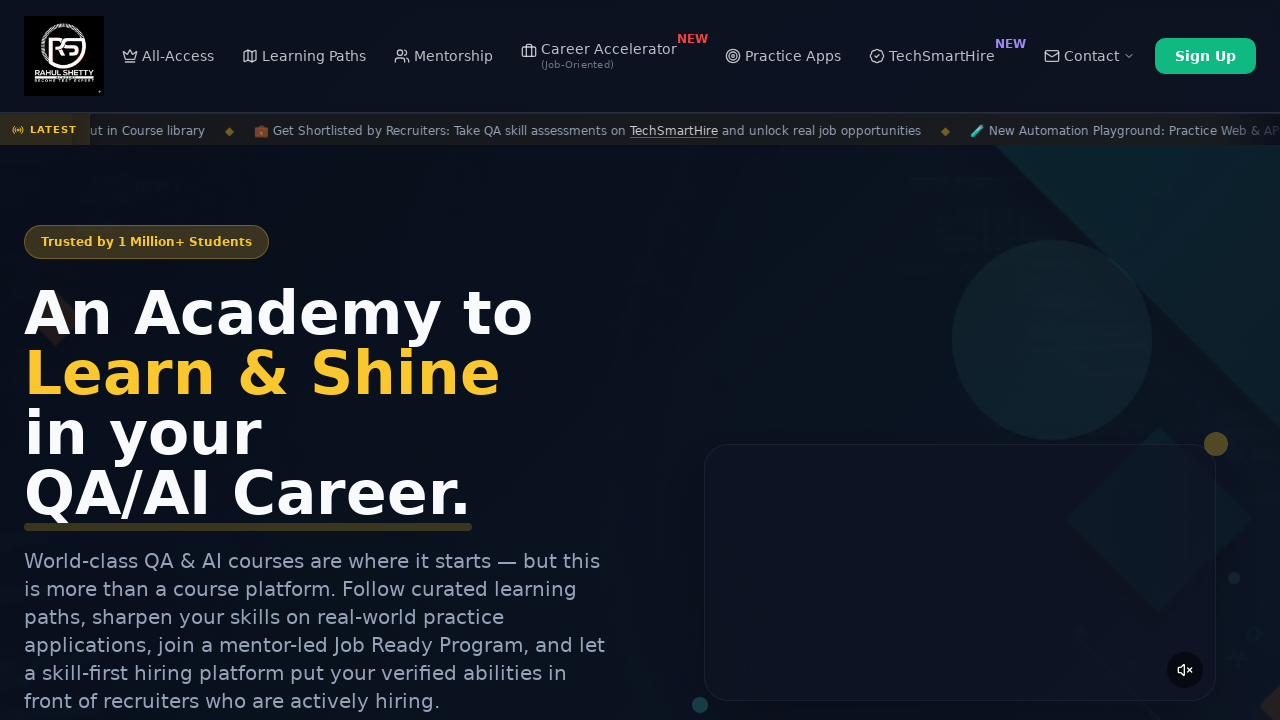

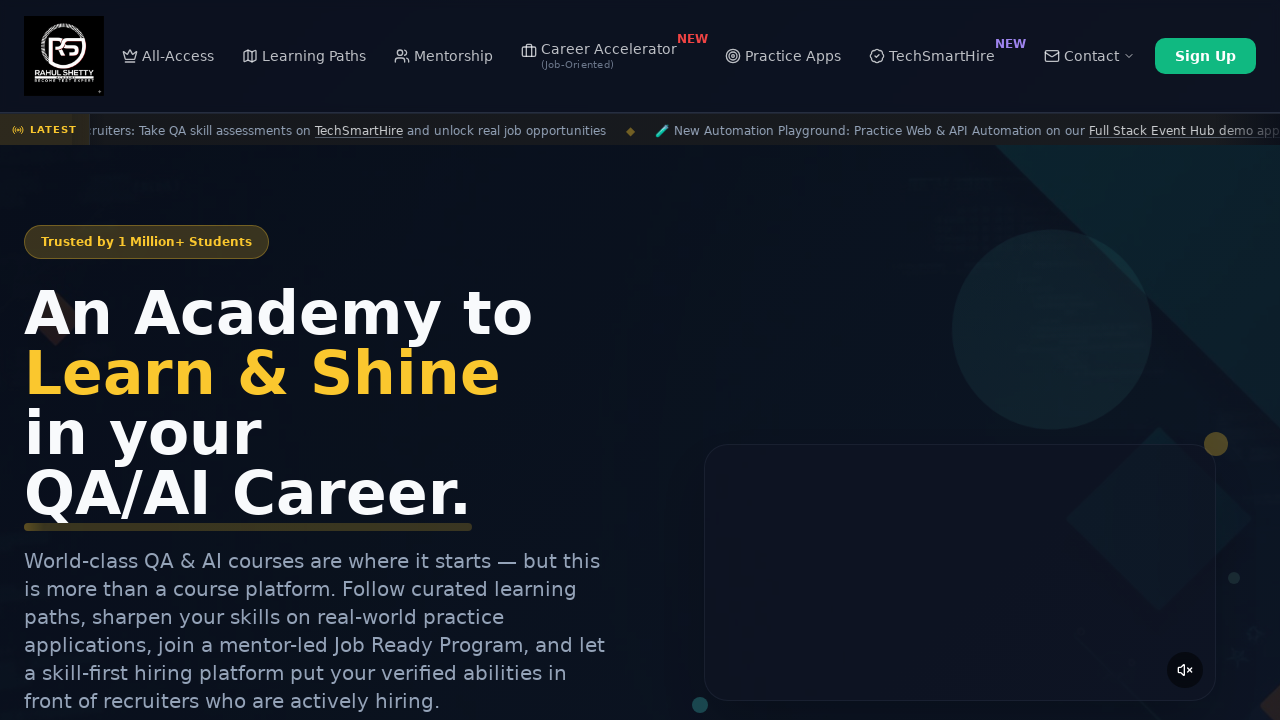